Navigates to DemoQA links page and retrieves text from a link containing "Request" to demonstrate partialLinkText locator

Starting URL: https://demoqa.com/links

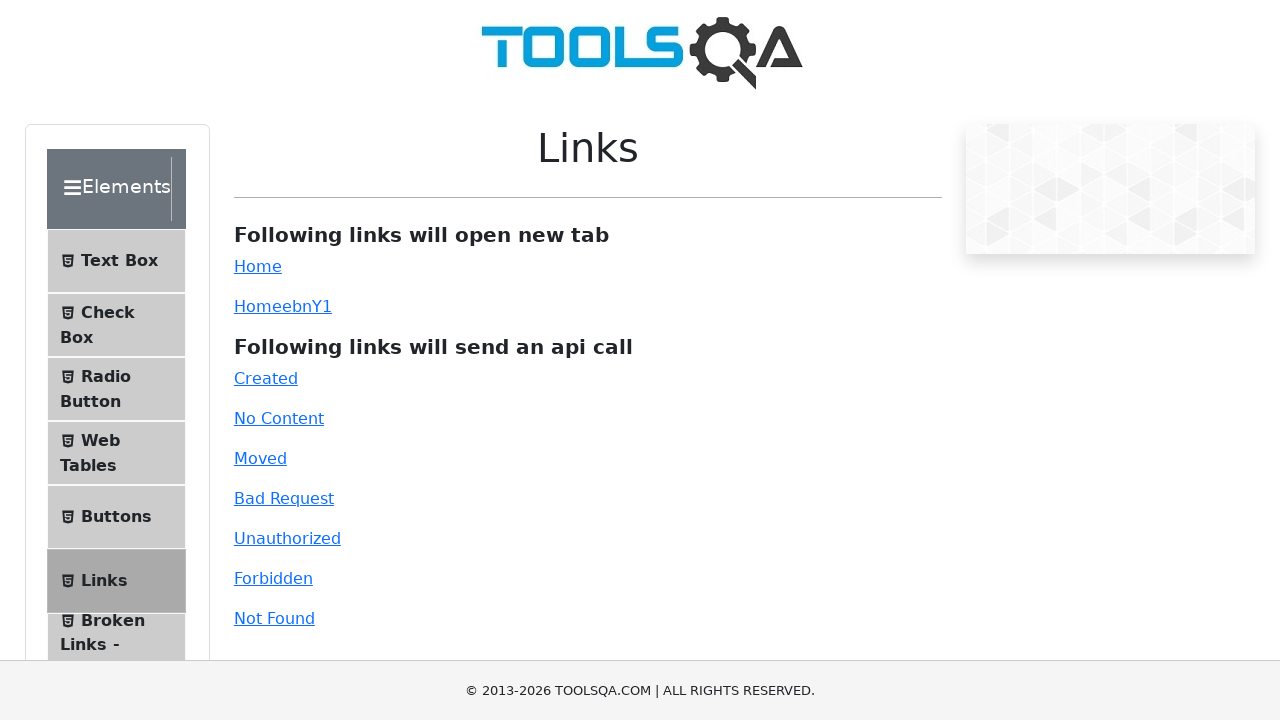

Navigated to DemoQA links page
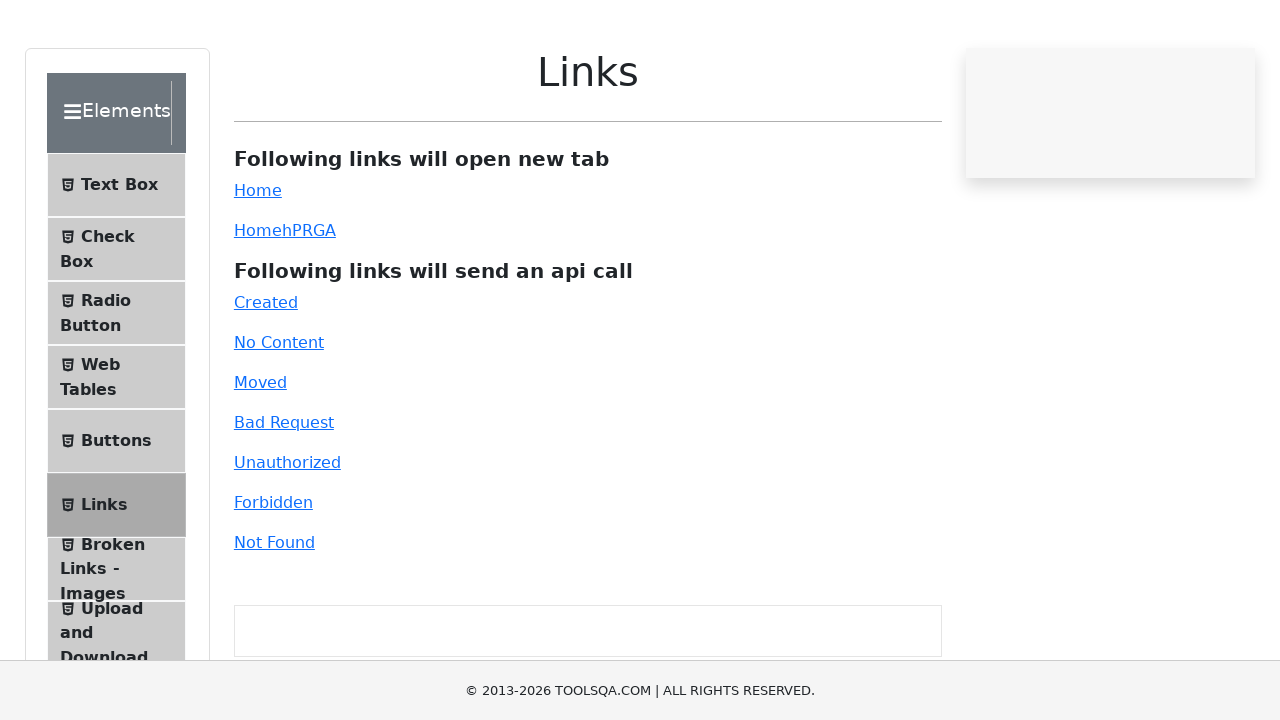

Located link containing 'Request' text using partial text matcher
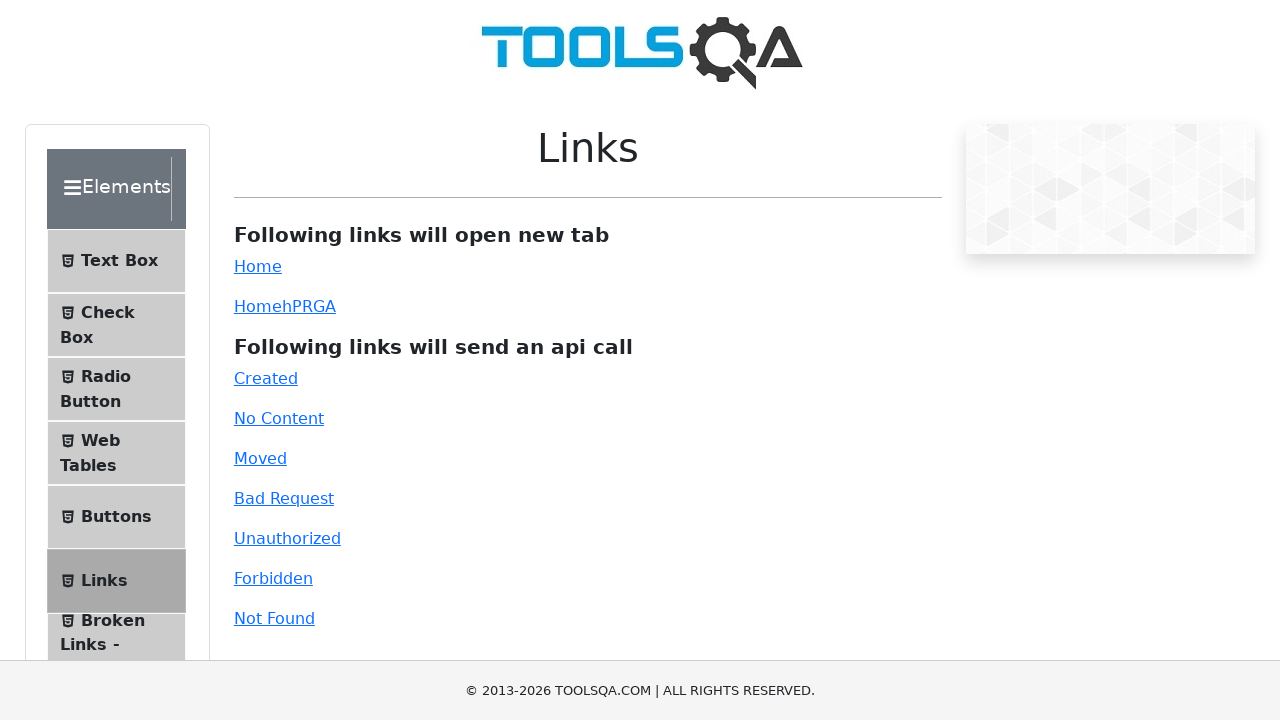

Request link is now visible and ready for interaction
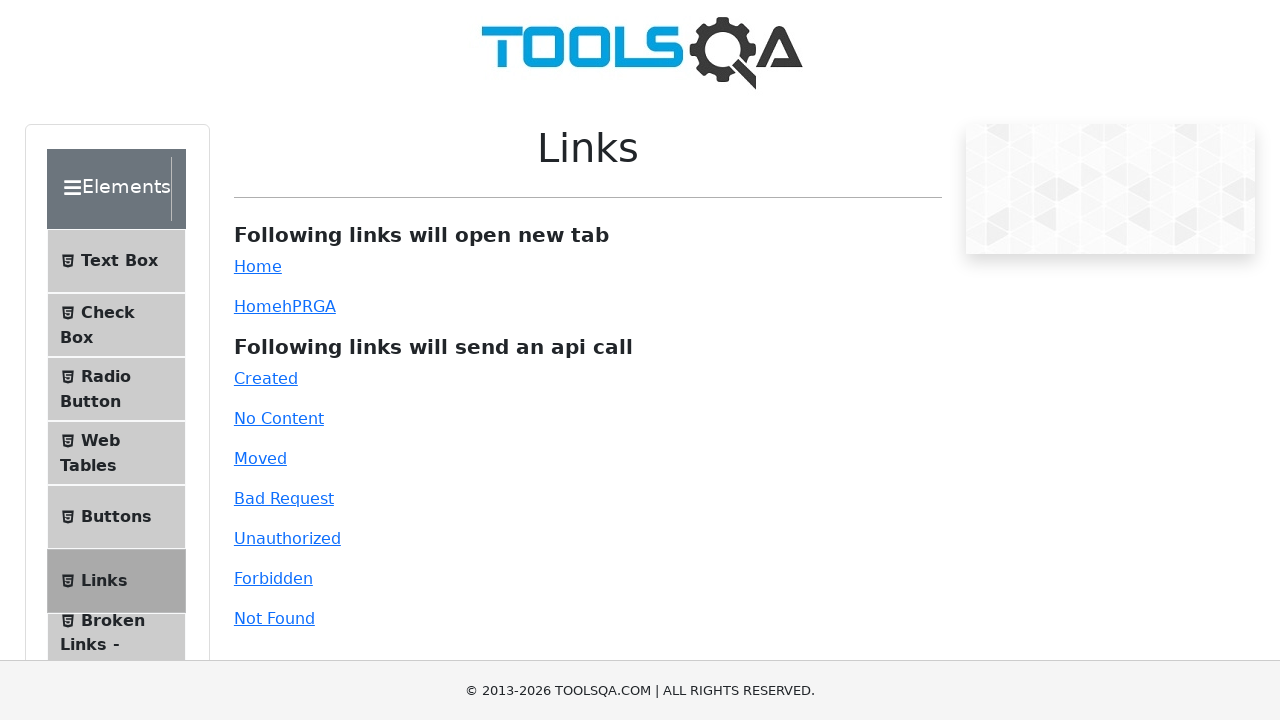

Retrieved text content from Request link: 'Bad Request'
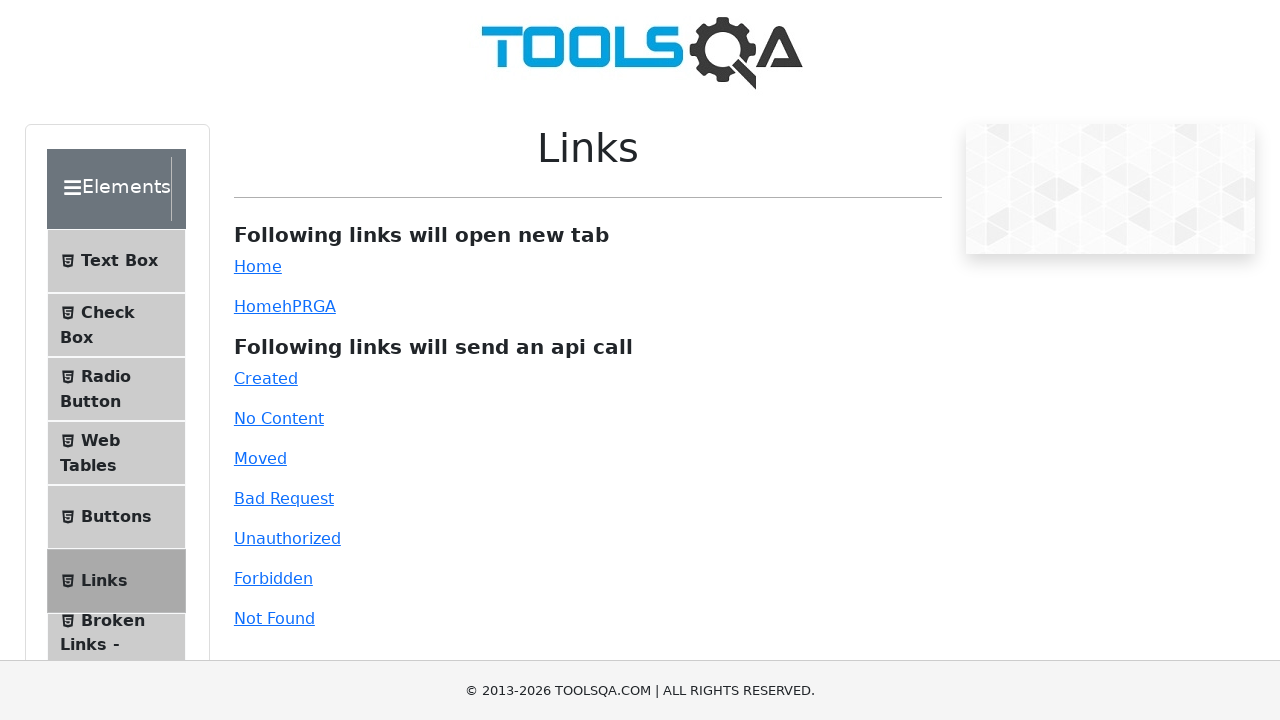

Printed link text to console: 'Bad Request'
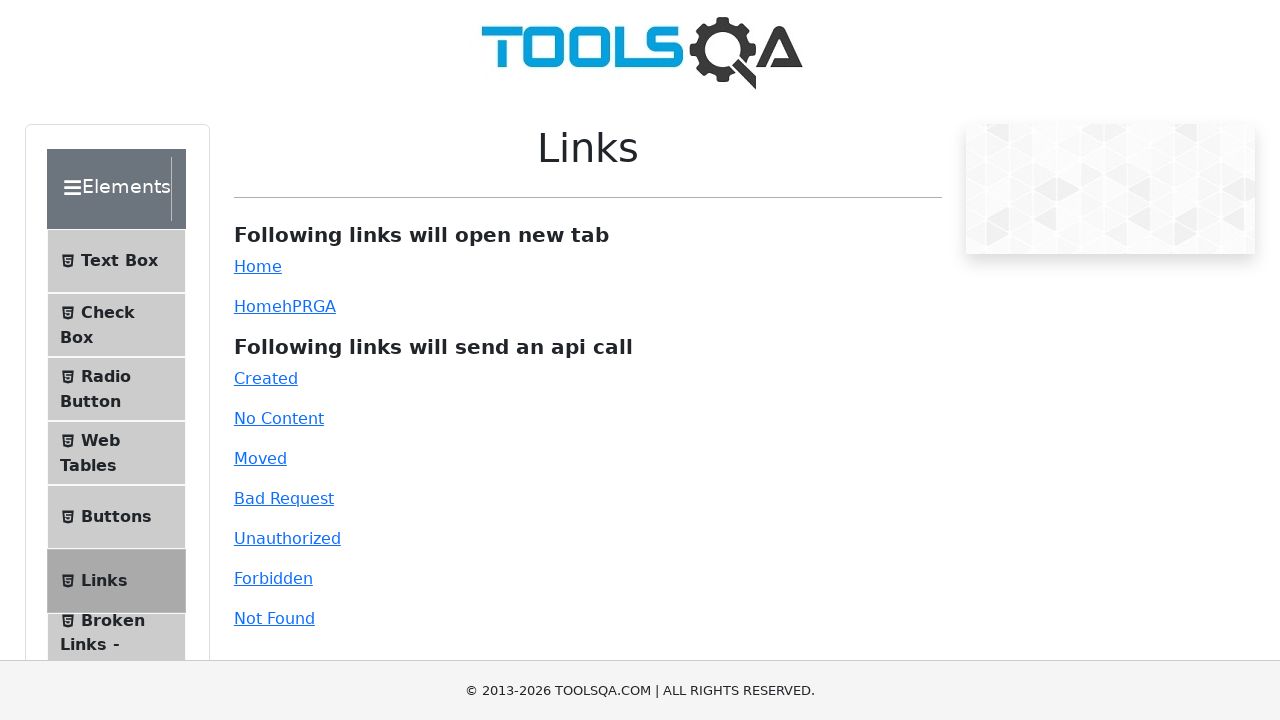

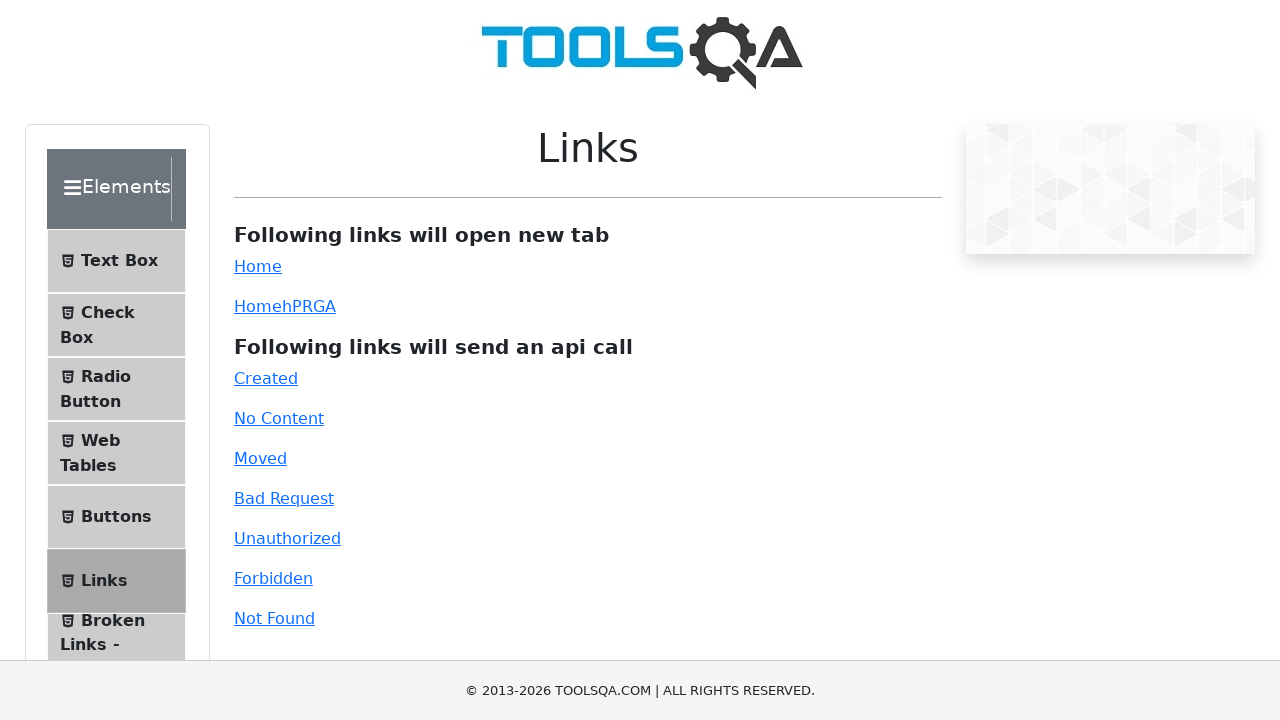